Navigates to a blog page, retrieves the page title, and clicks a link that opens a popup window to test the popup functionality.

Starting URL: http://omayo.blogspot.com/

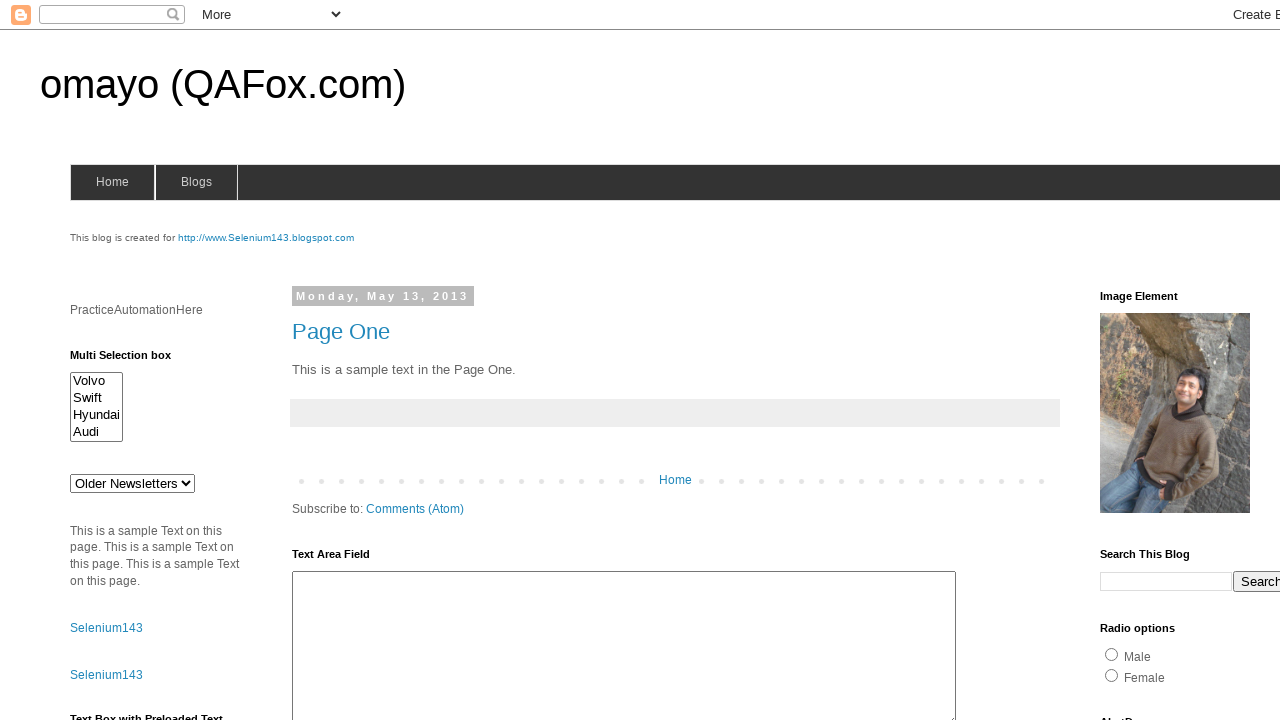

Retrieved page title
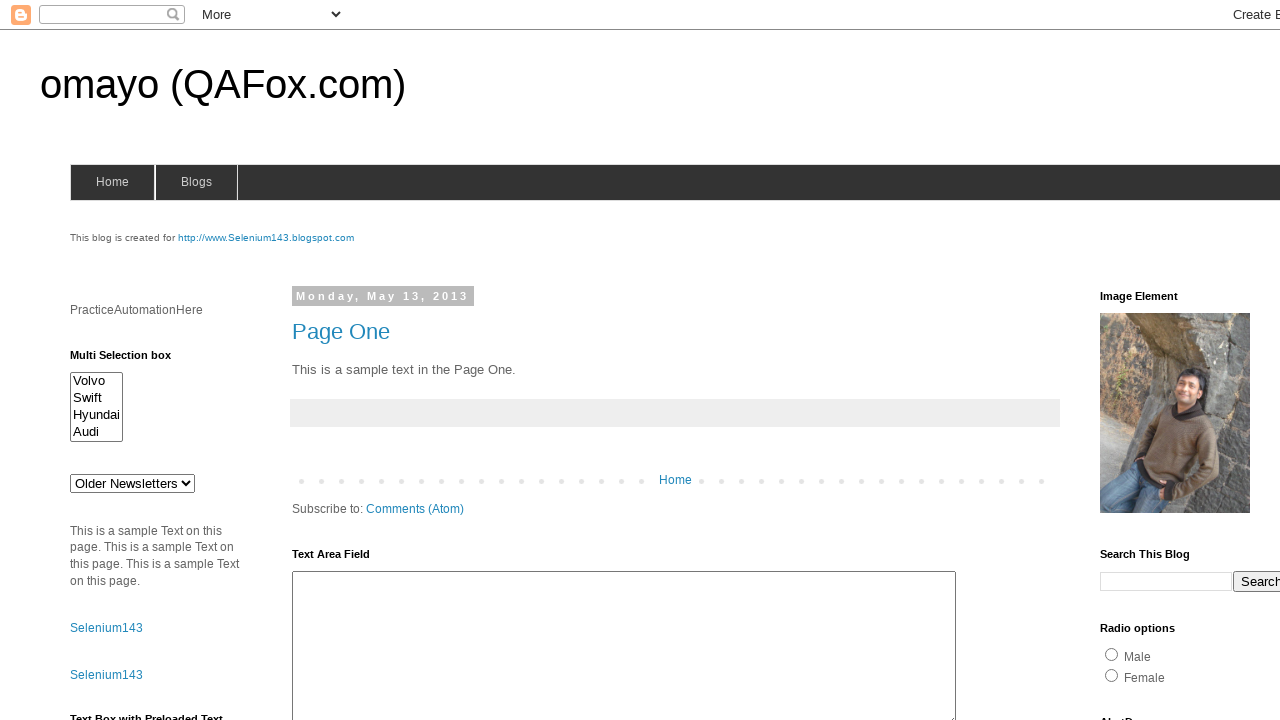

Printed page title to console
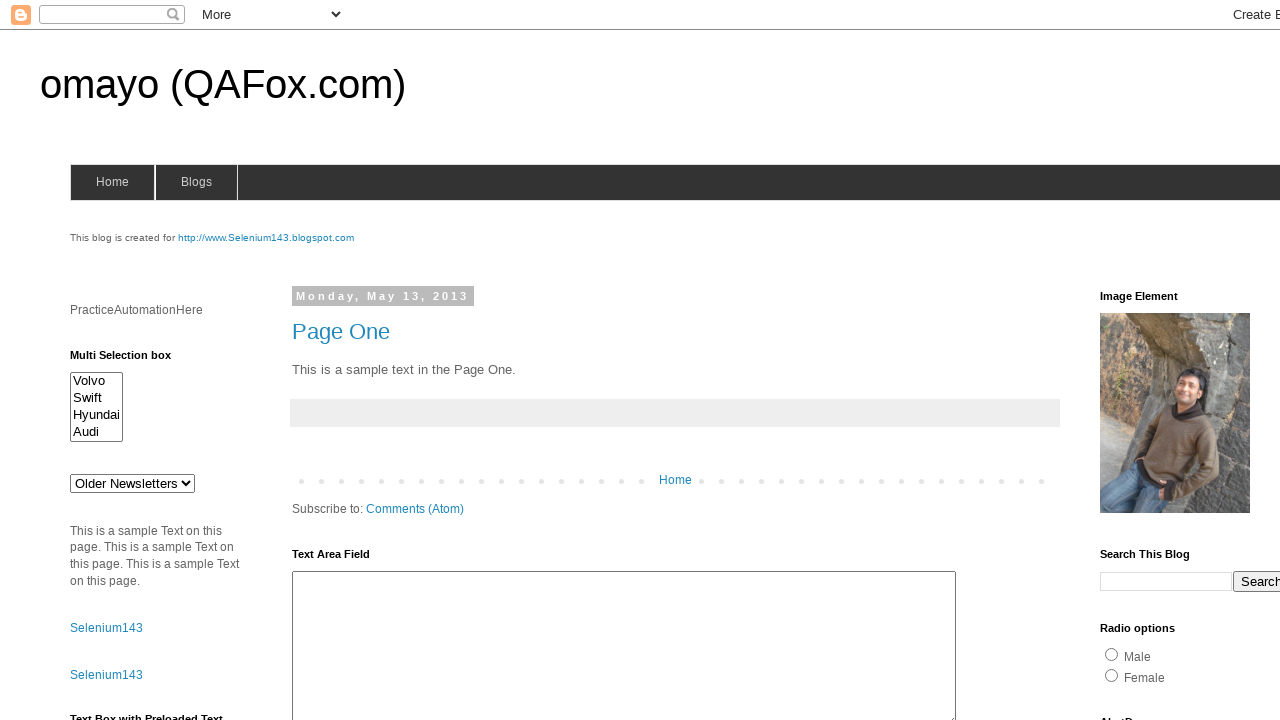

Clicked 'Open a popup window' link at (132, 360) on text=Open a popup window
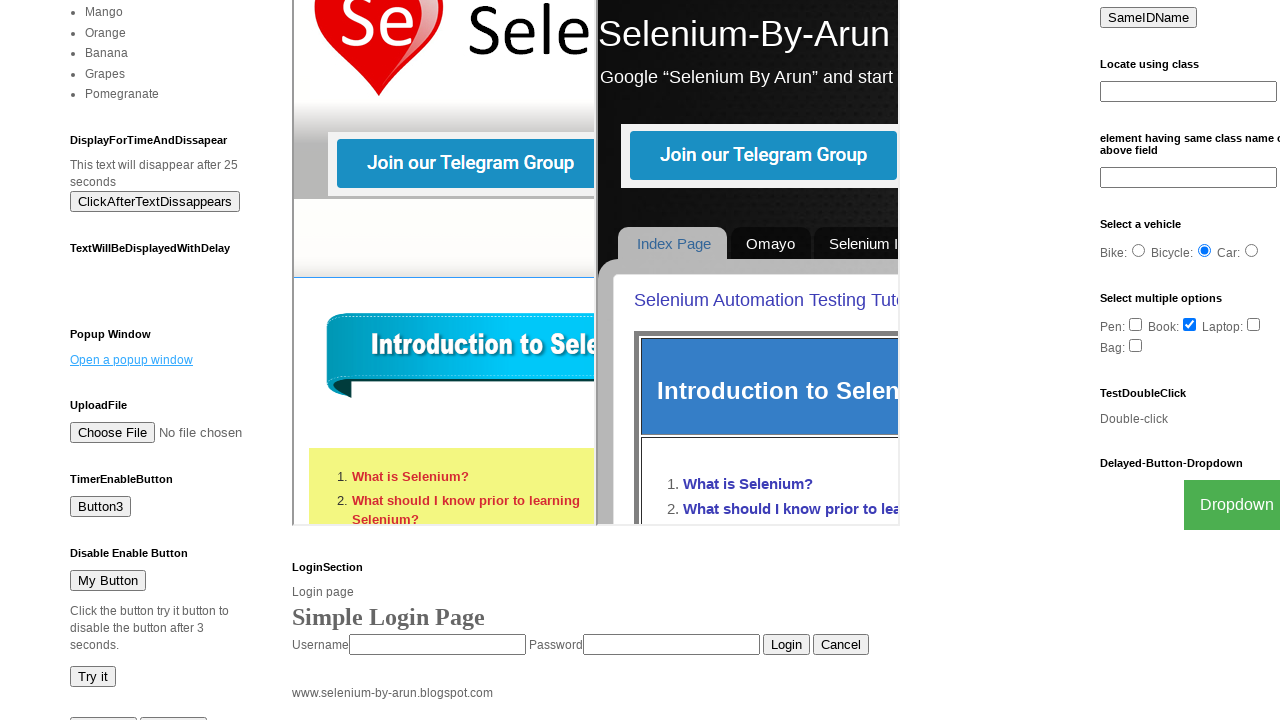

Waited 2000ms for popup window to open
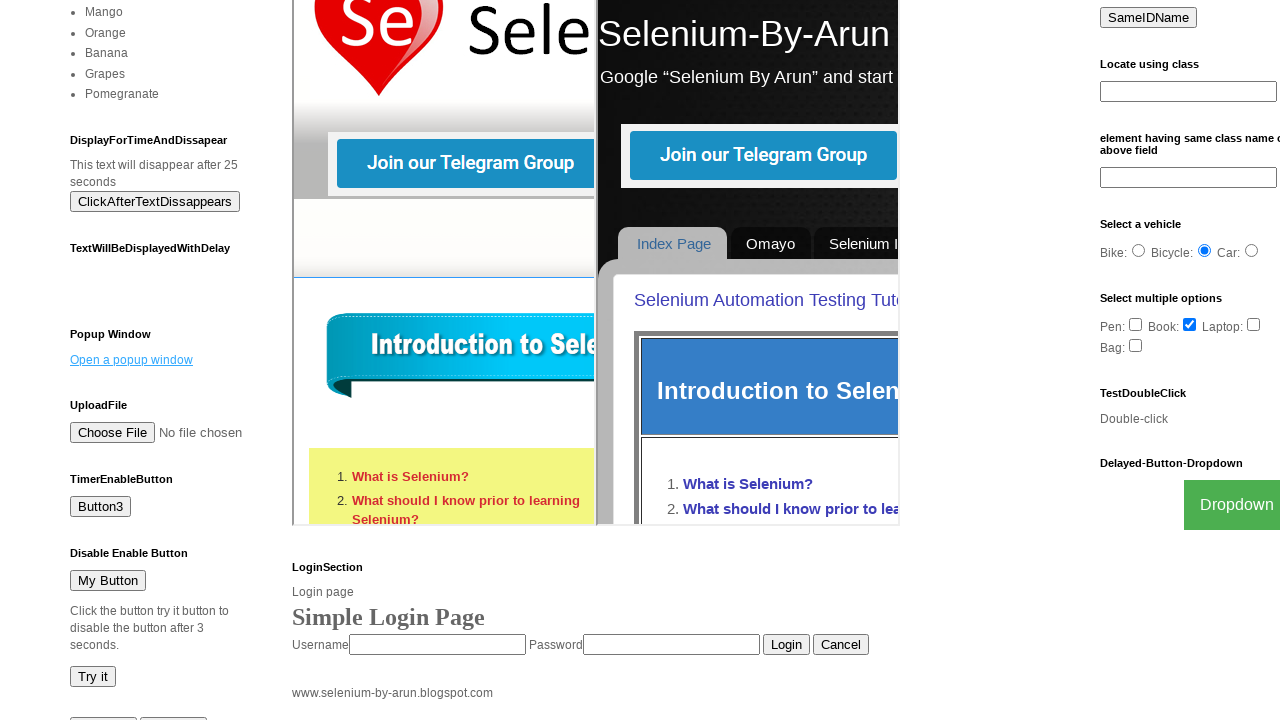

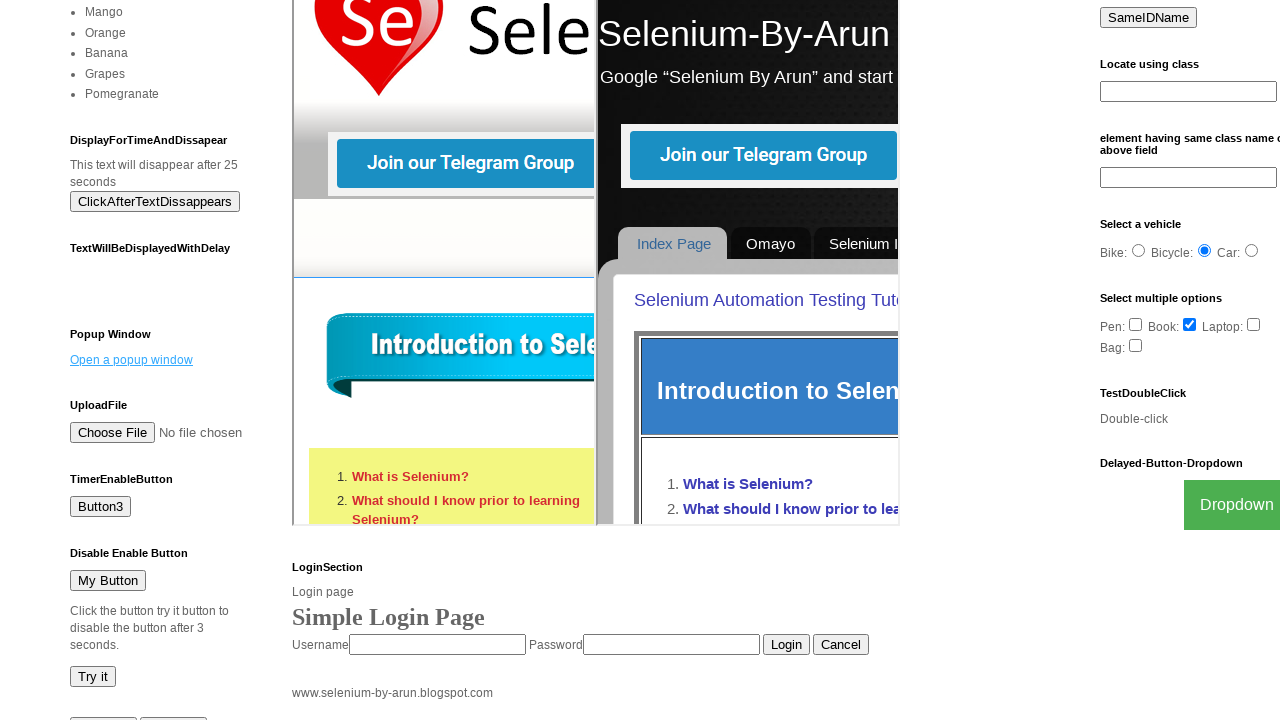